Tests click functionality on the UI Testing Playground by clicking a link to navigate to the Click page, then clicking a button that ignores DOM click events and verifying the button state changes.

Starting URL: http://www.uitestingplayground.com/

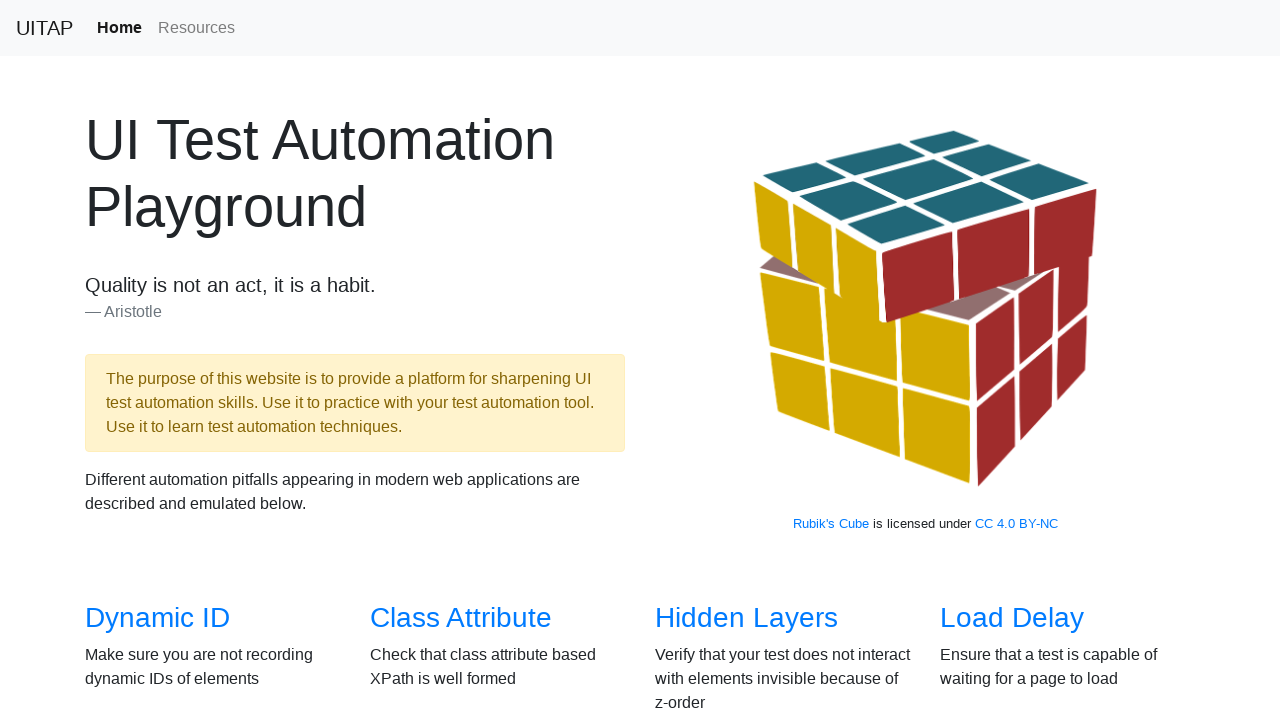

Navigated to UI Testing Playground home page
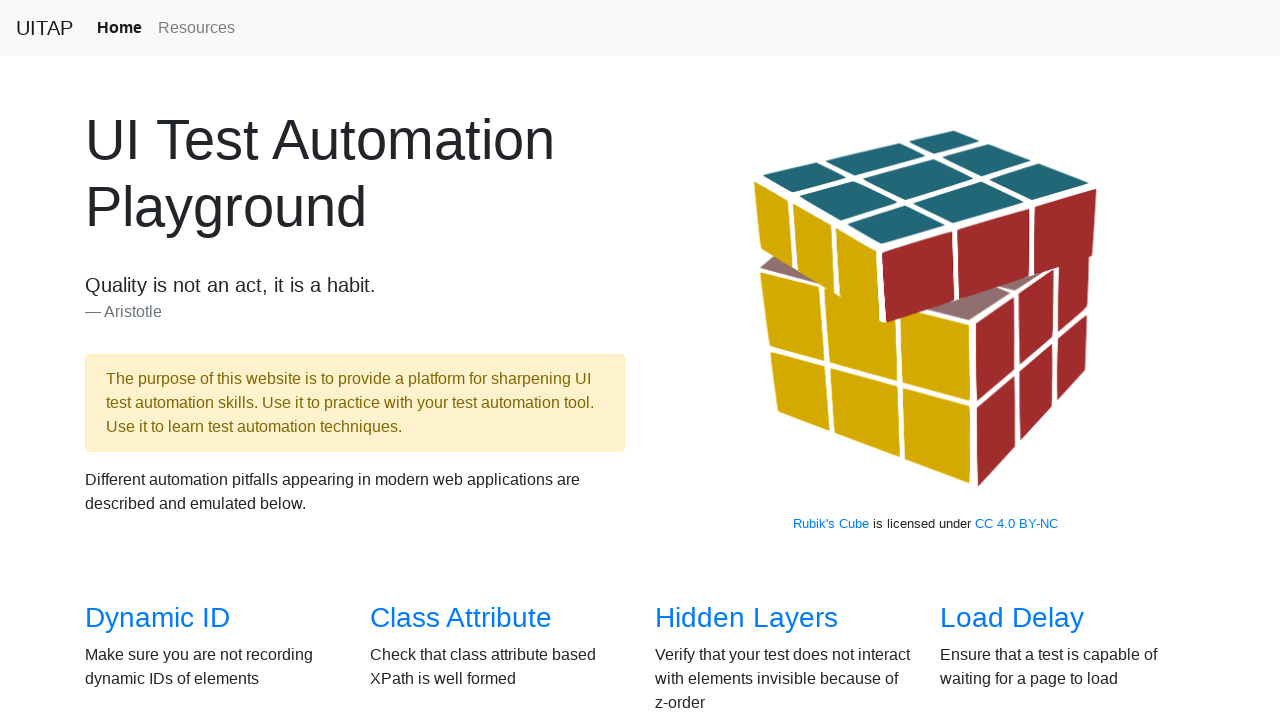

Clicked the 'Click' link to navigate to the click test page at (685, 360) on internal:role=link[name="Click"s]
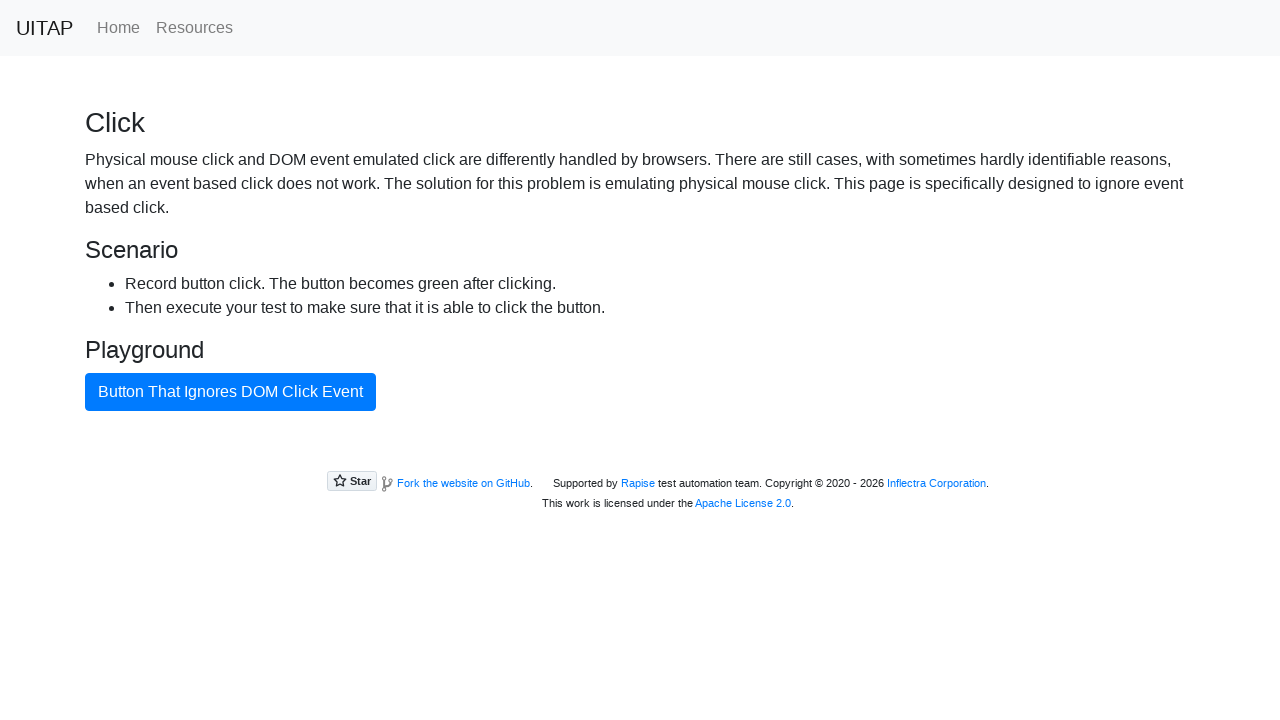

Clicked the button that ignores DOM click events at (230, 392) on internal:role=button[name="Button That Ignores DOM Click Event"s]
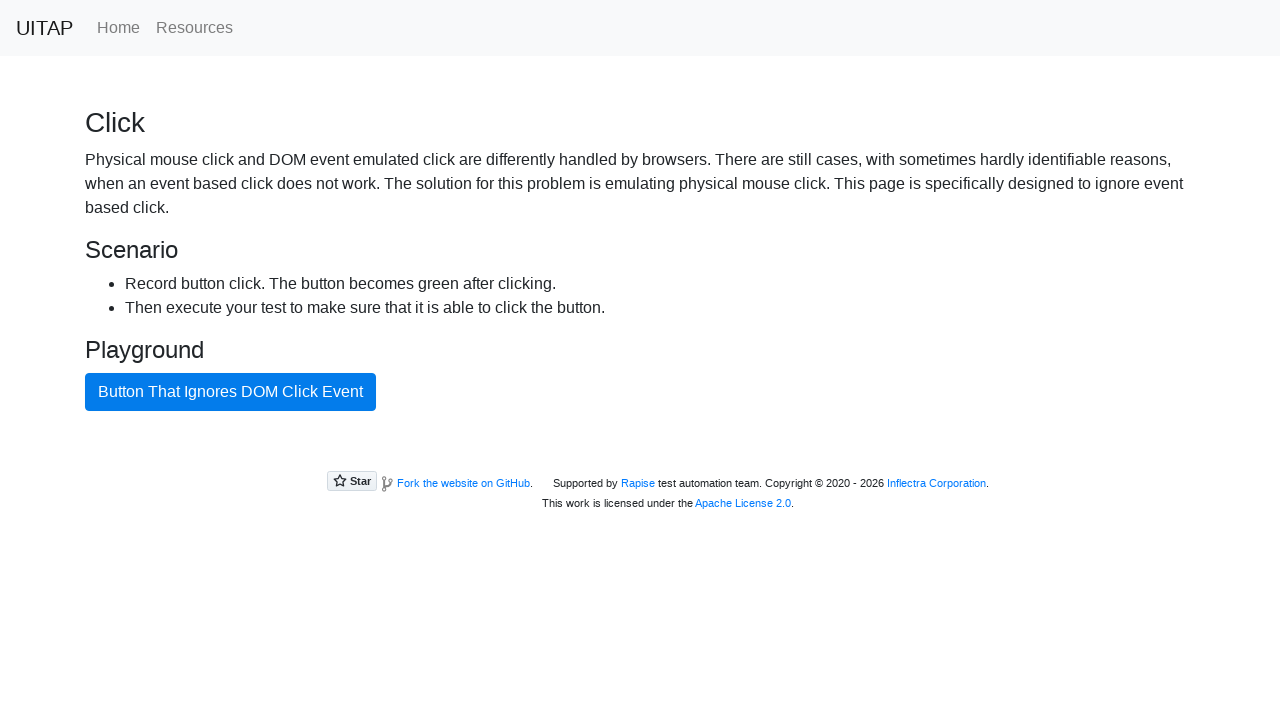

Verified page title contains 'Click'
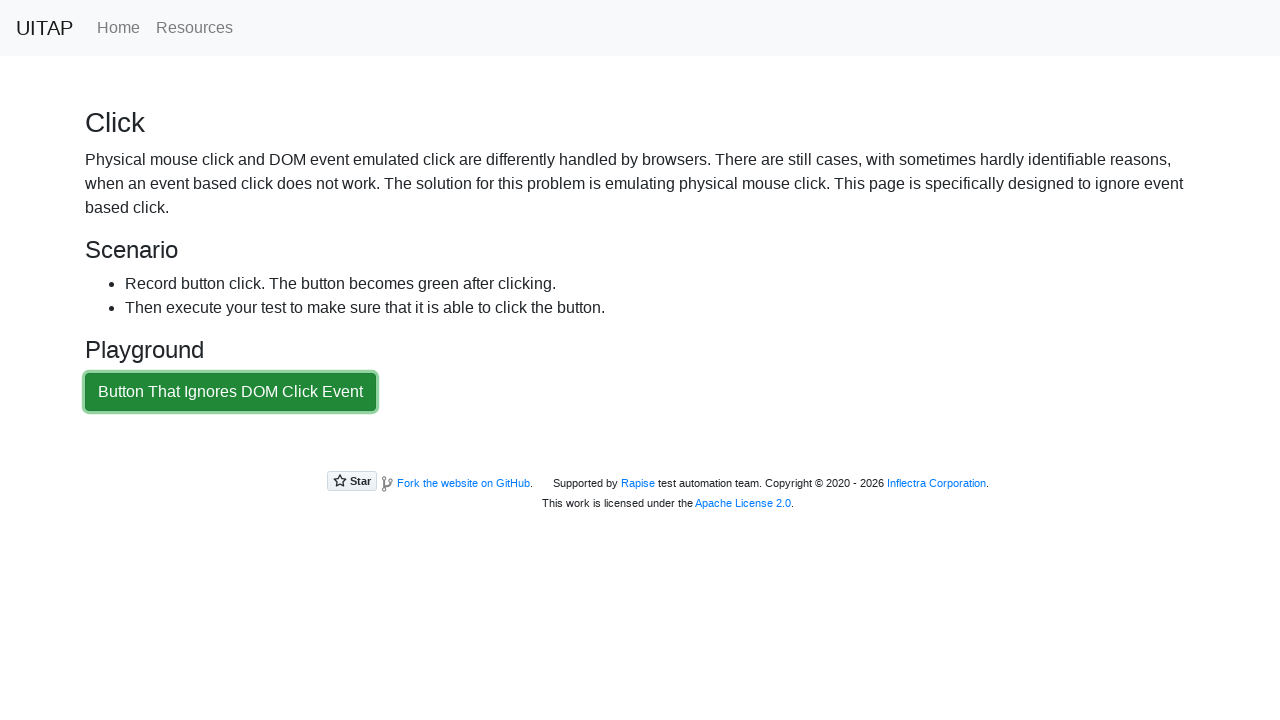

Verified the button has changed to success class
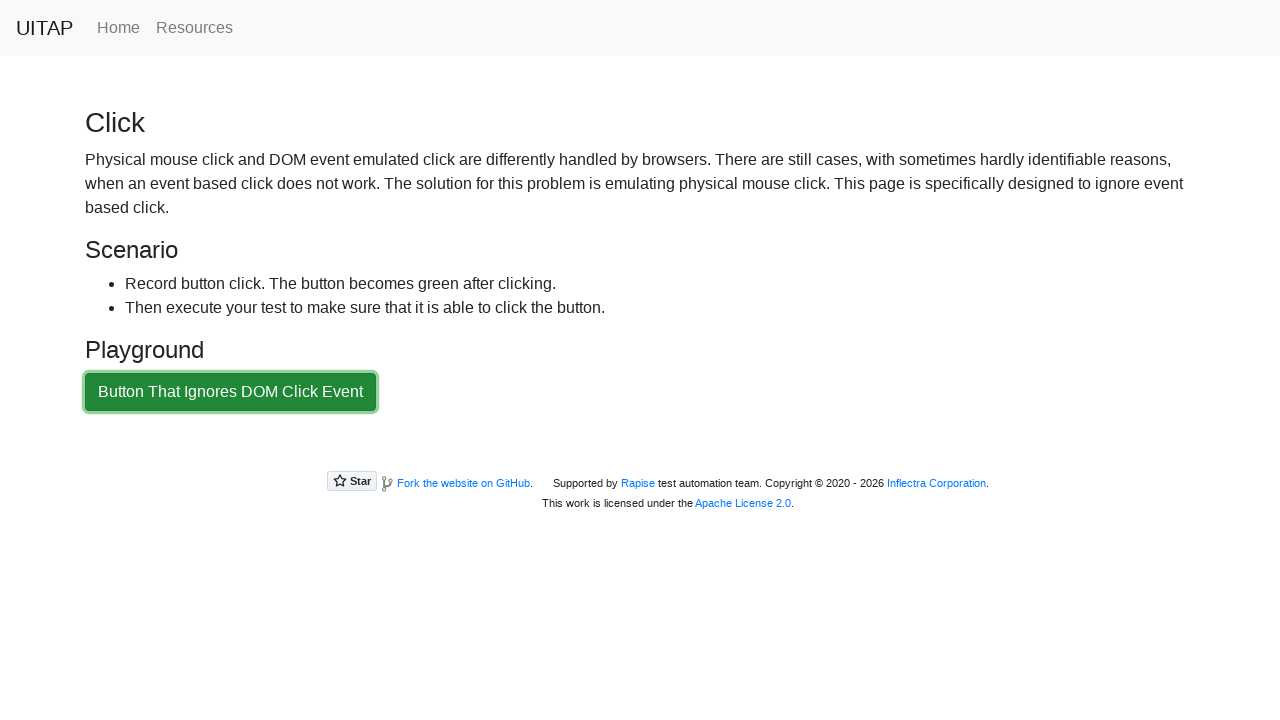

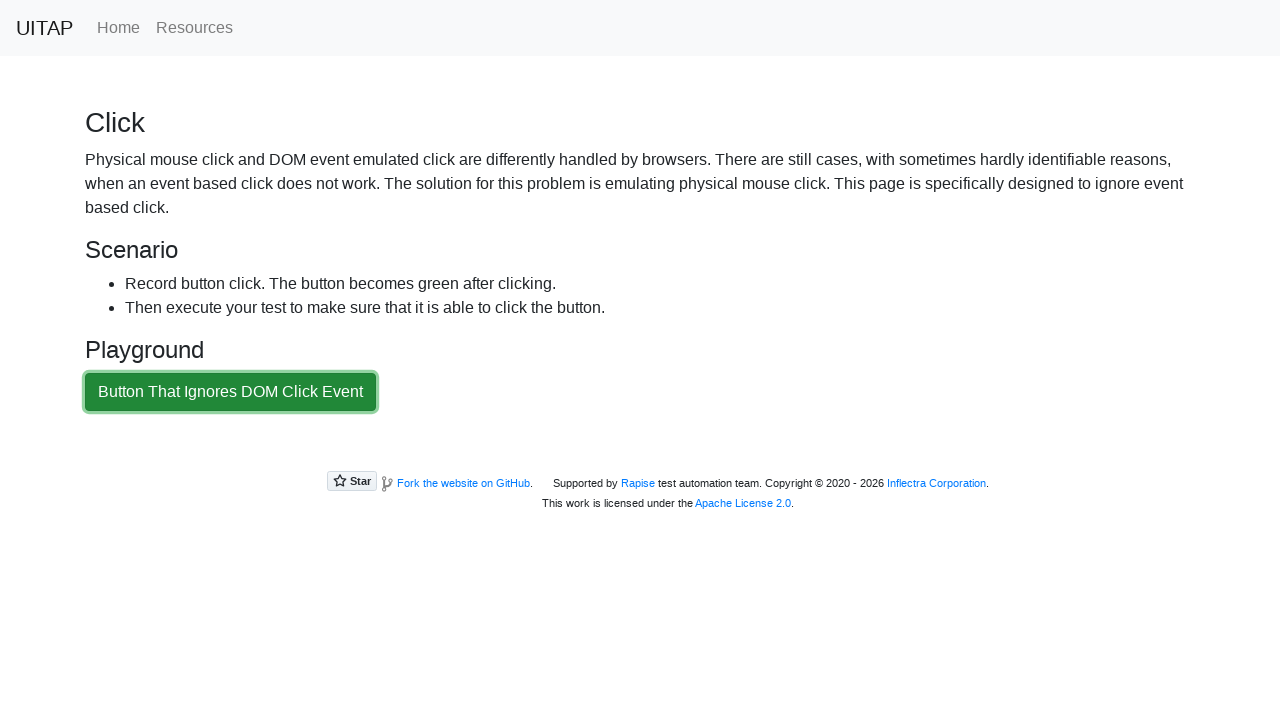